Tests registration form with password shorter than minimum required length of 6 characters

Starting URL: https://alada.vn/tai-khoan/dang-ky.html

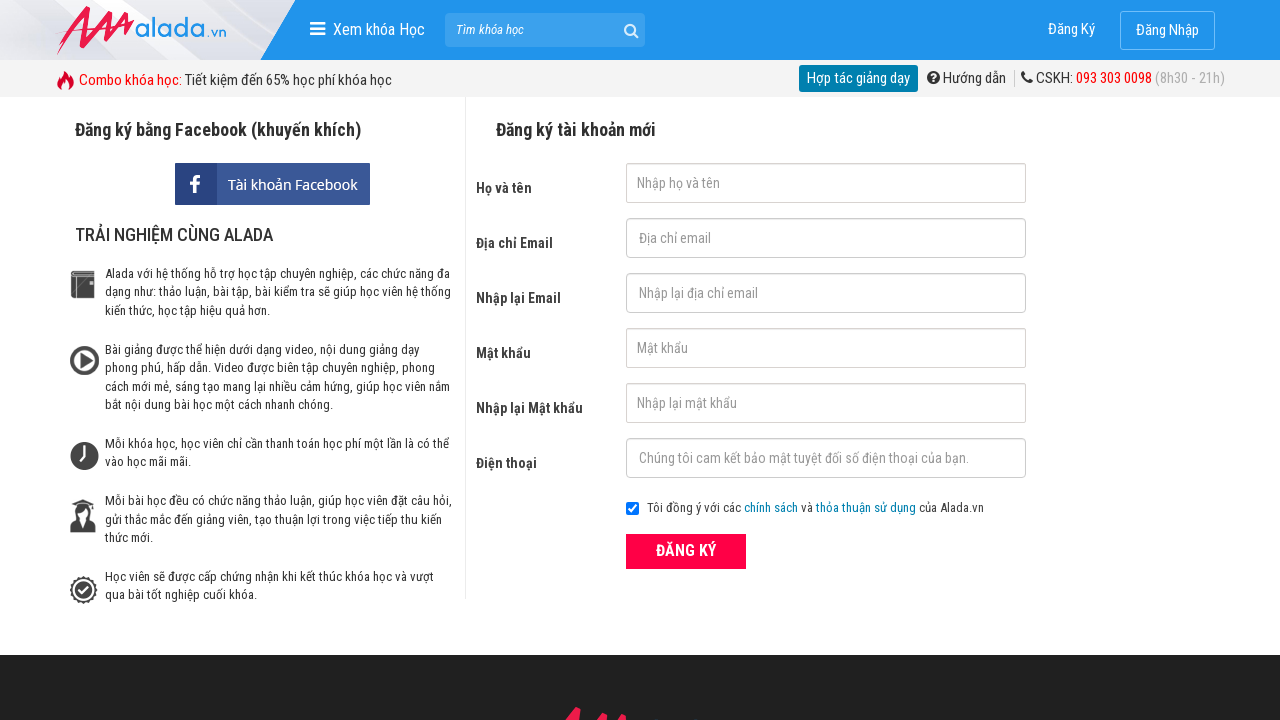

Filled full name field with 'Hứa Minh Mẫn' on //input[@id='txtFirstname']
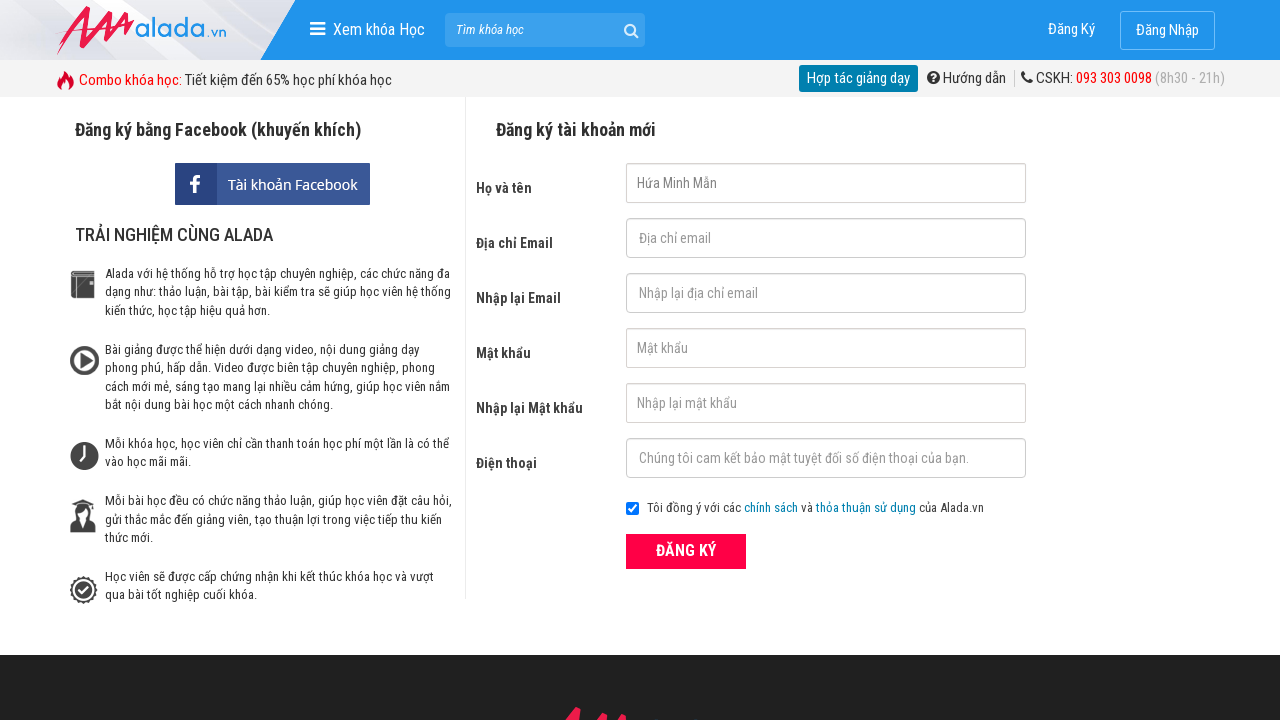

Filled email field with 'johnwick@gmail.com' on //input[@id='txtEmail']
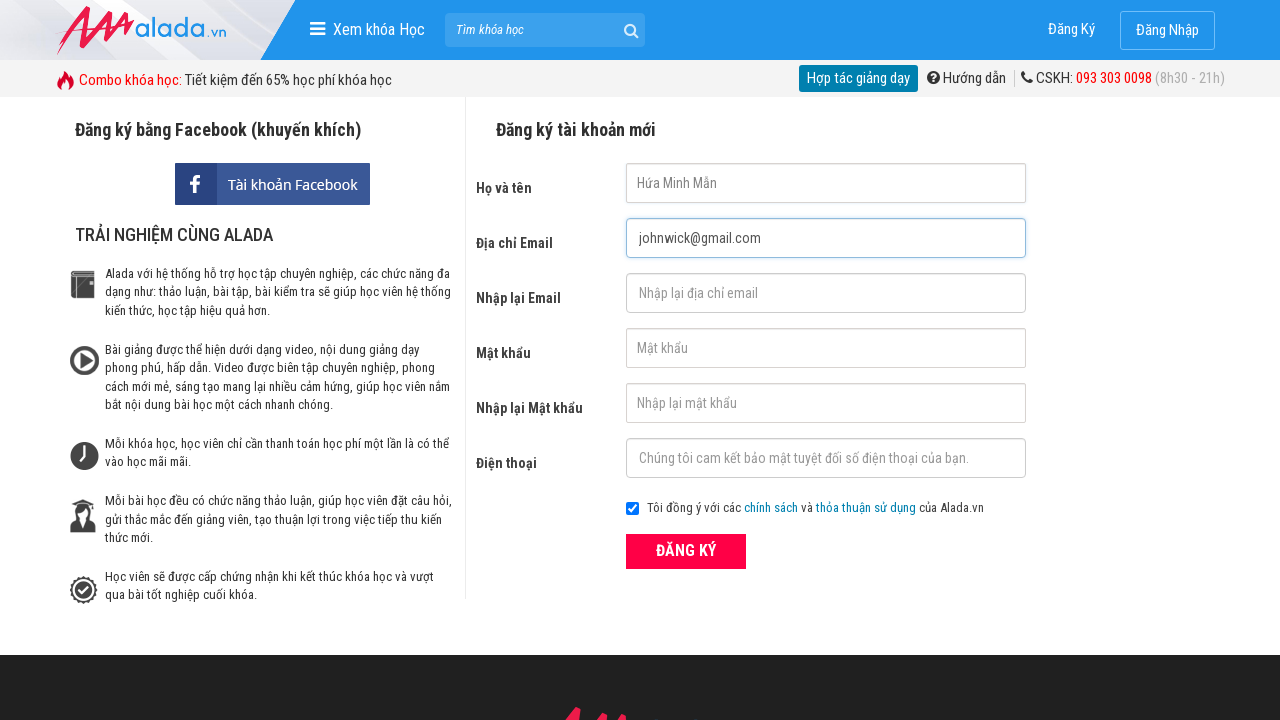

Filled confirm email field with 'johnwick@gmail.com' on //input[@id='txtCEmail']
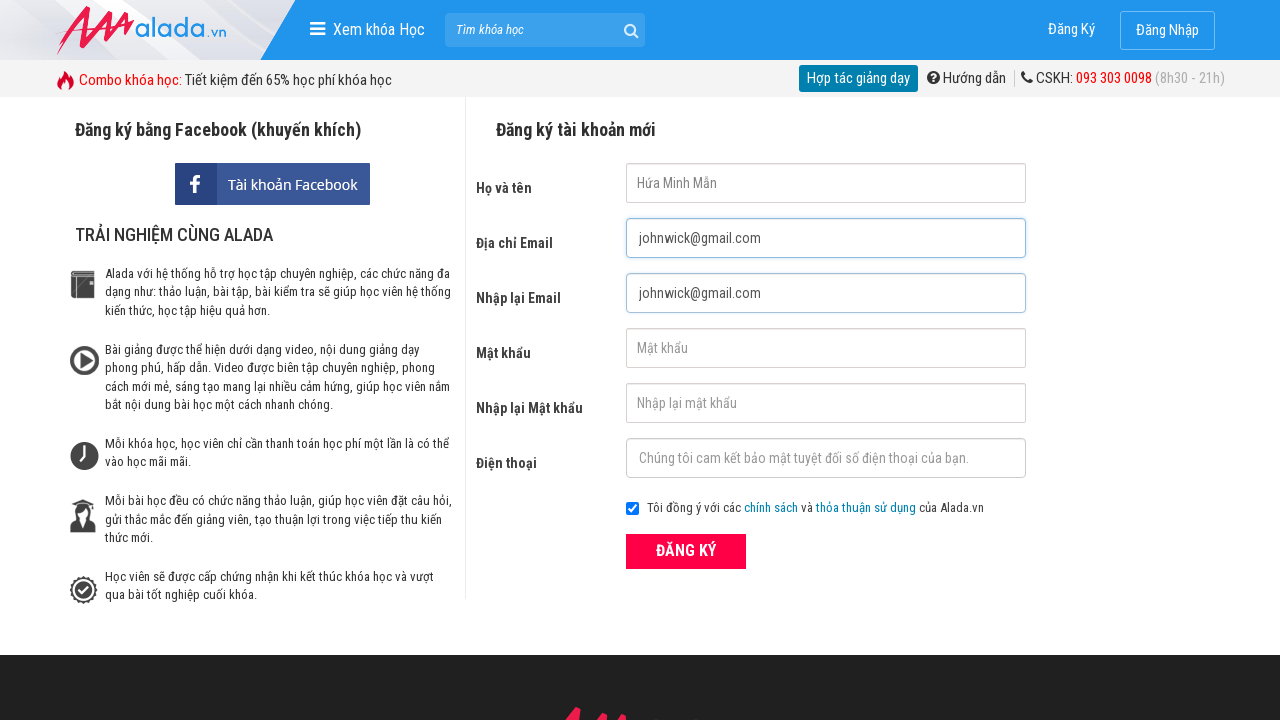

Filled password field with '12345' (less than 6 characters) on //input[@id='txtPassword']
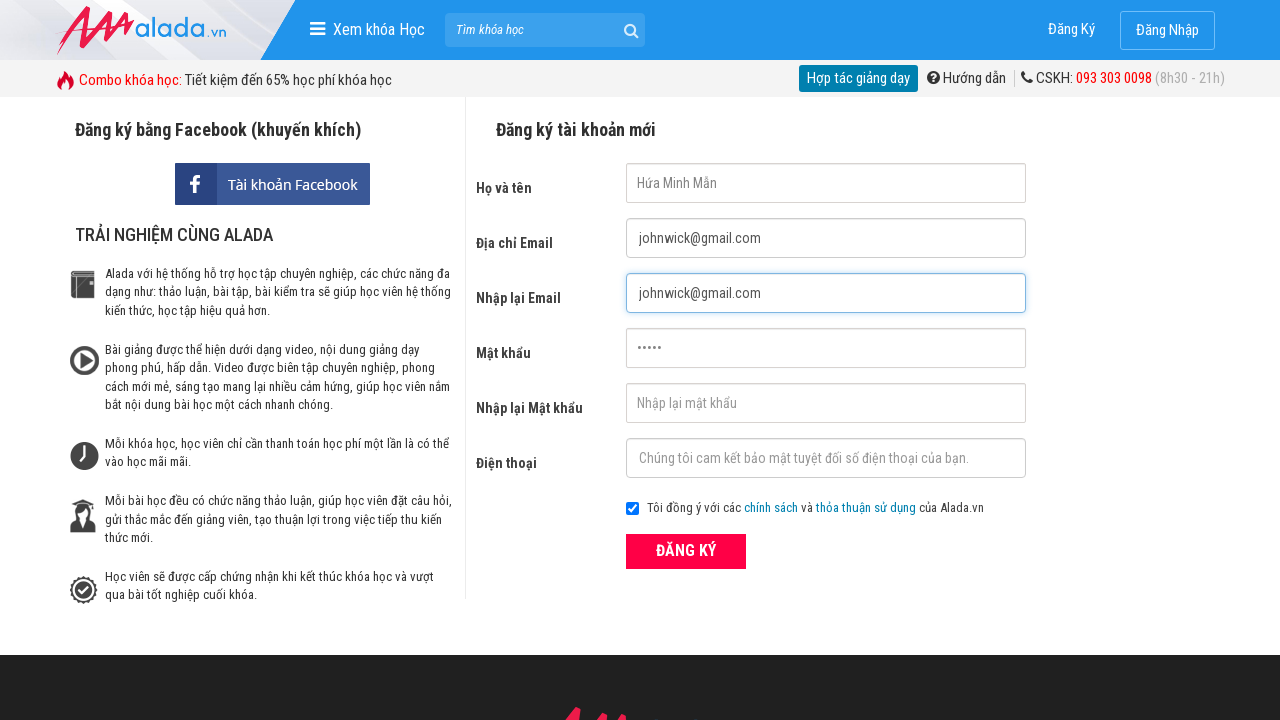

Filled confirm password field with '12345' on //input[@id='txtCPassword']
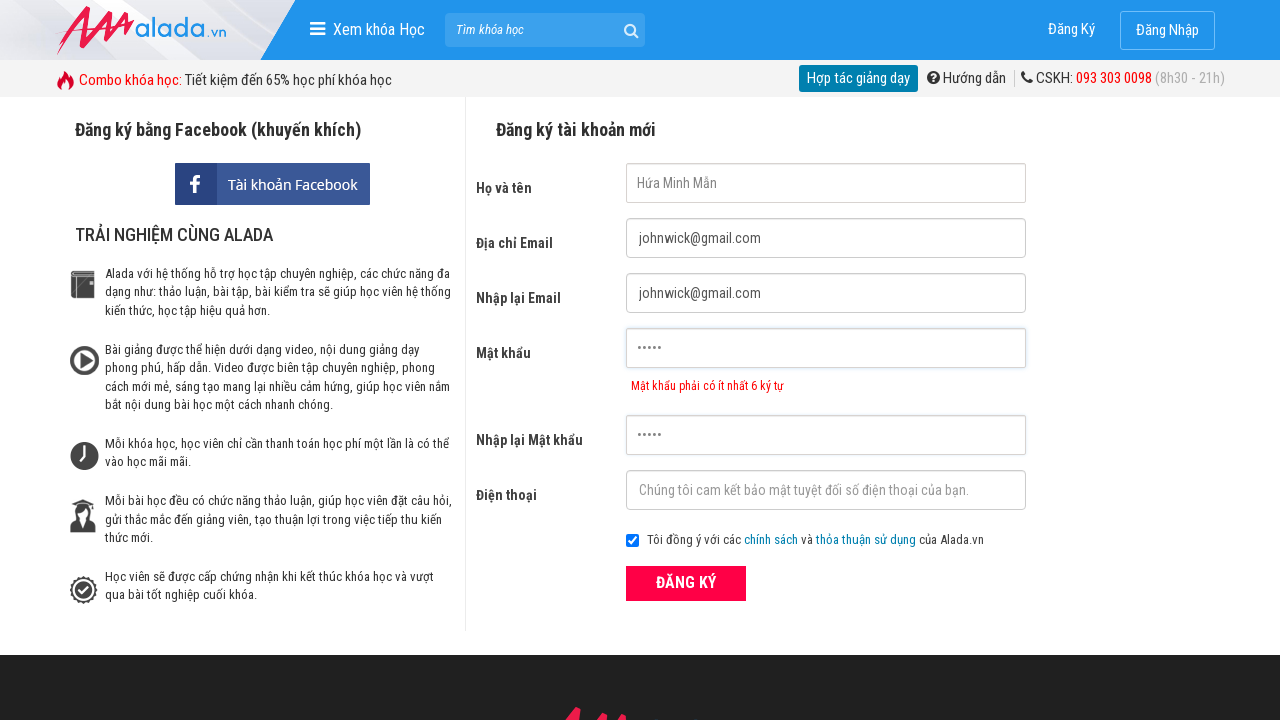

Filled phone number field with '0901234567' on //input[@id='txtPhone']
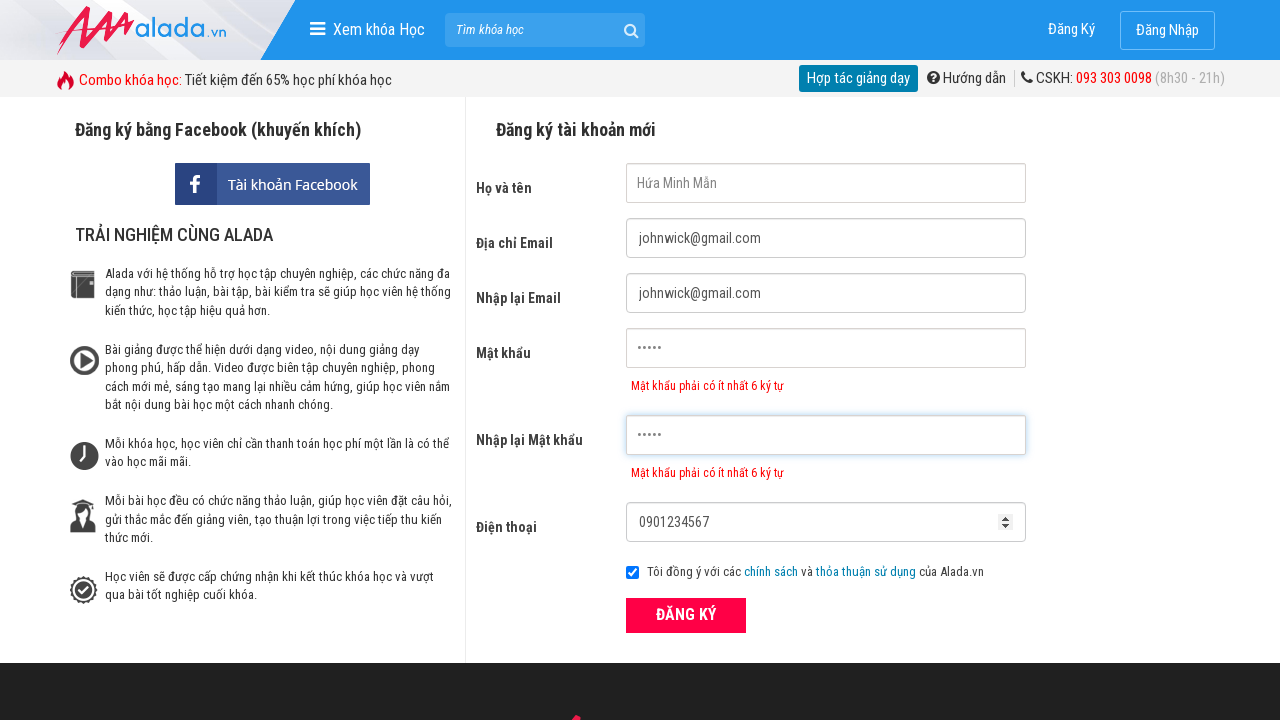

Clicked register button to submit form with short password at (686, 615) on xpath=//form[@id='frmLogin']//div[@class='field_btn']//button
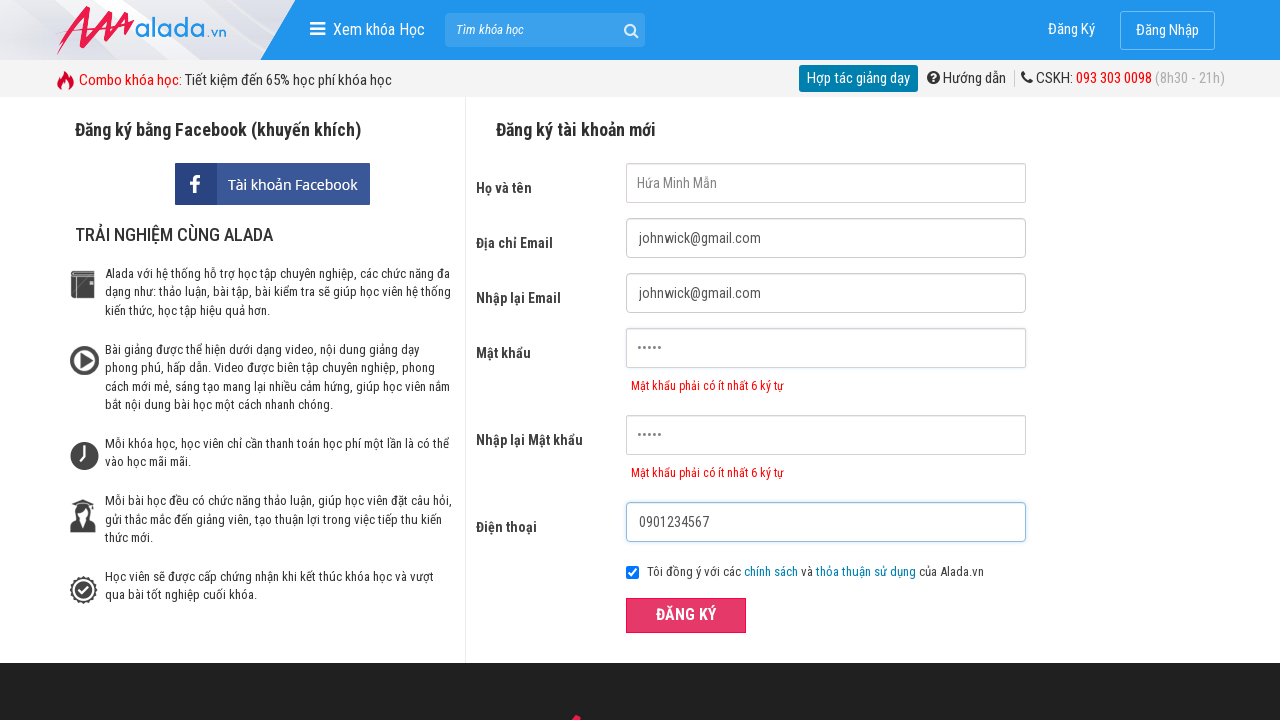

Cleared full name field on input[id='txtFirstname']
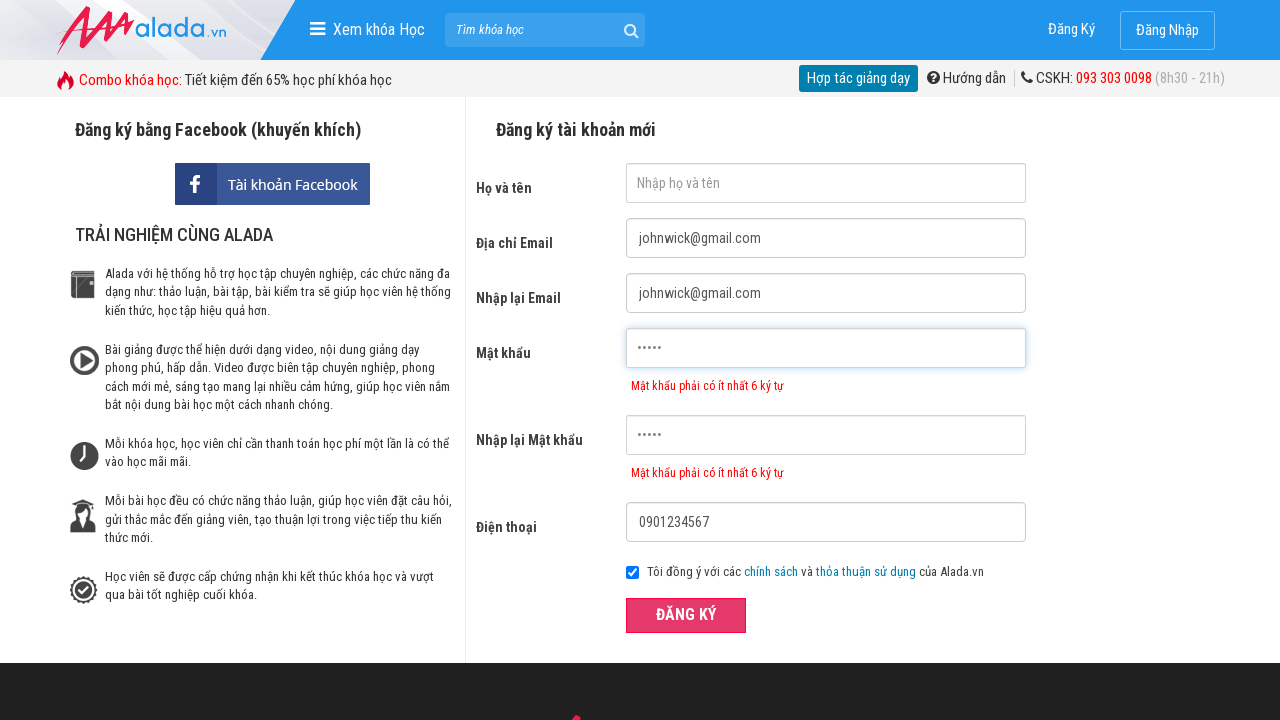

Cleared email field on input[id='txtEmail']
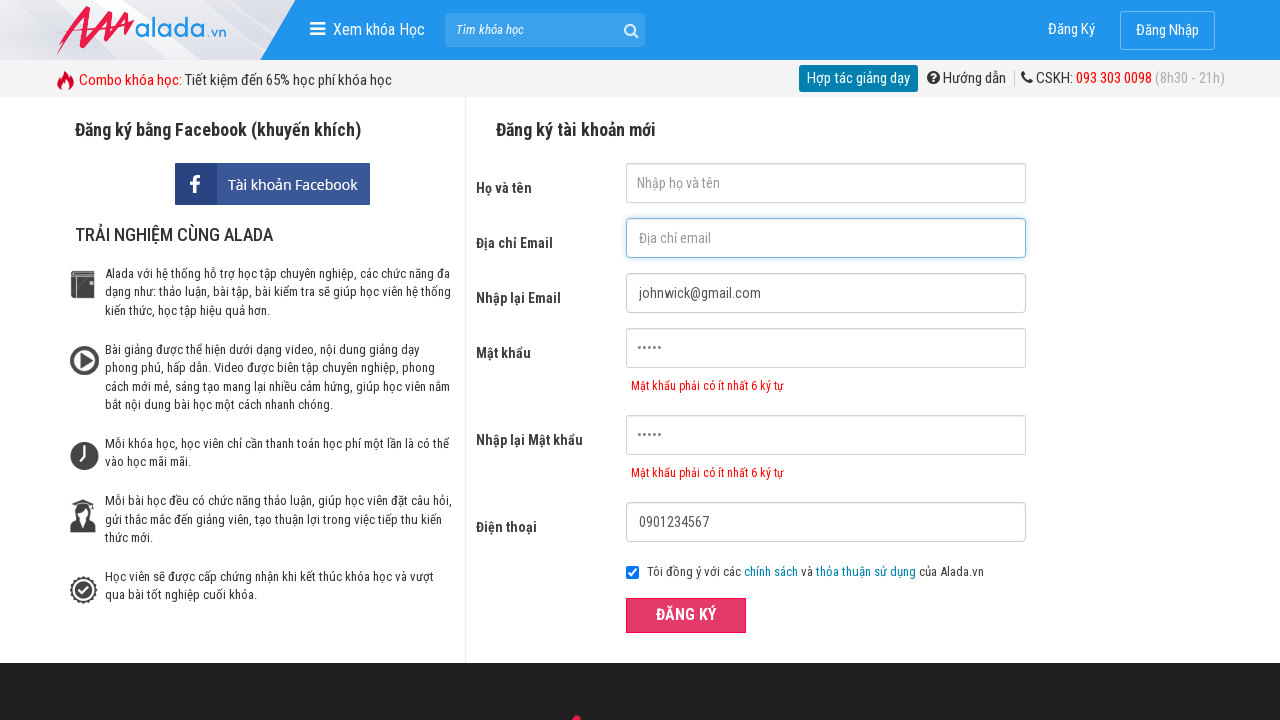

Cleared confirm email field on input[id='txtCEmail']
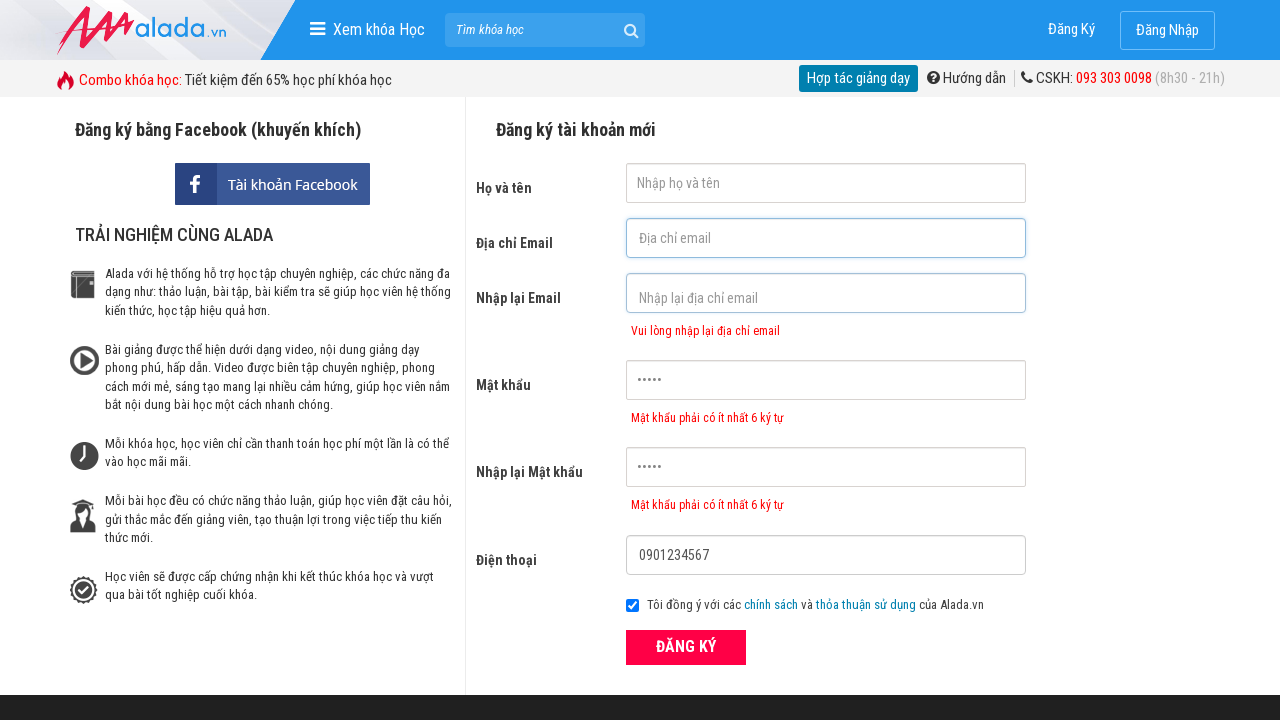

Cleared password field on input[id='txtPassword']
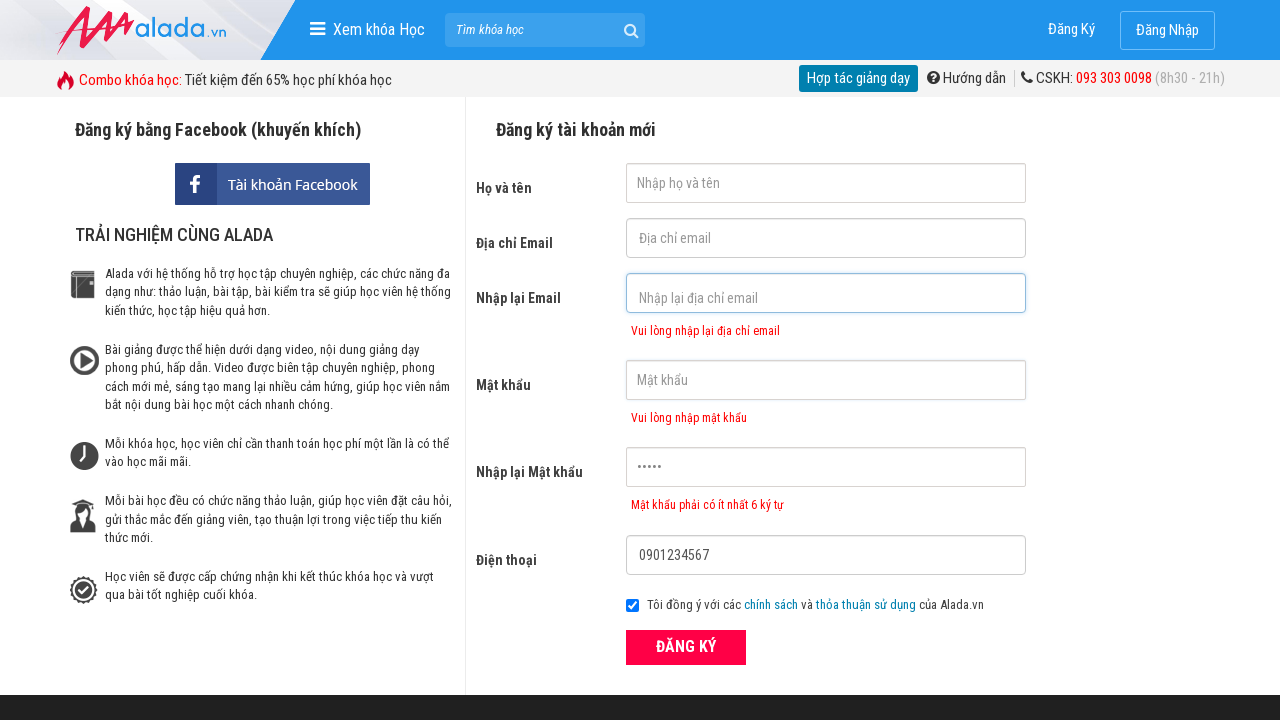

Cleared confirm password field on input[id='txtCPassword']
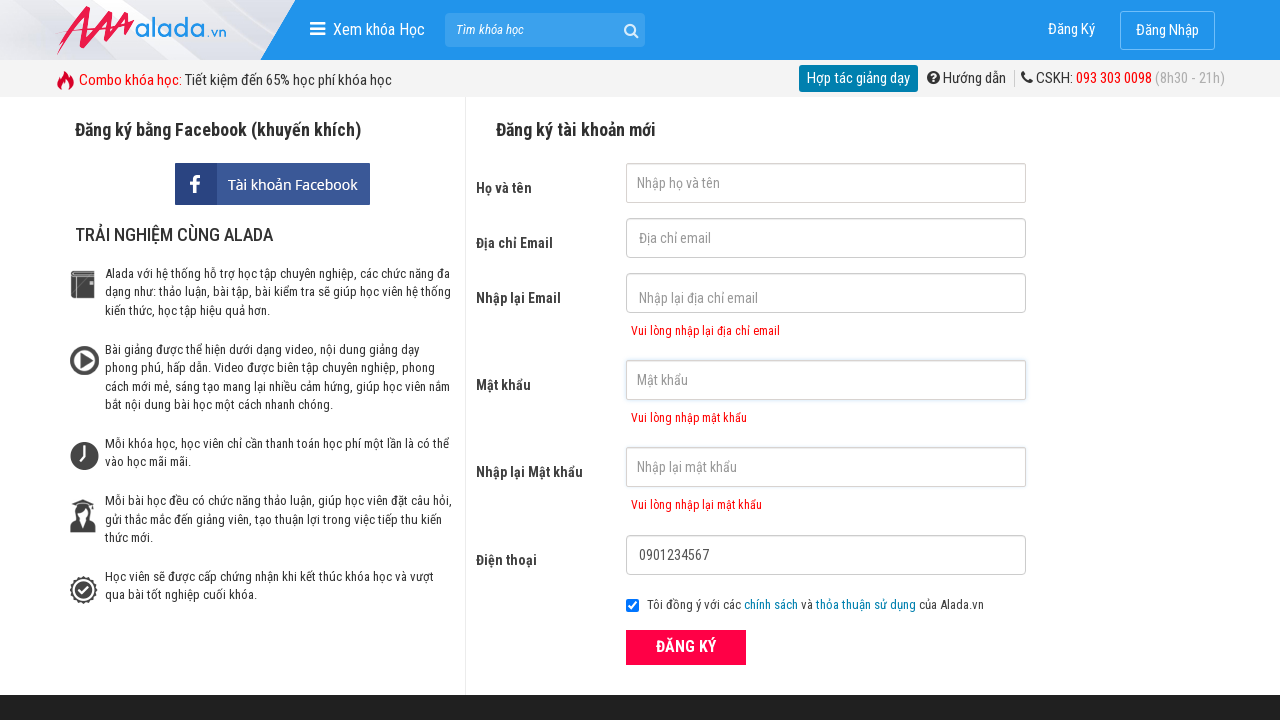

Cleared phone number field on input[id='txtPhone']
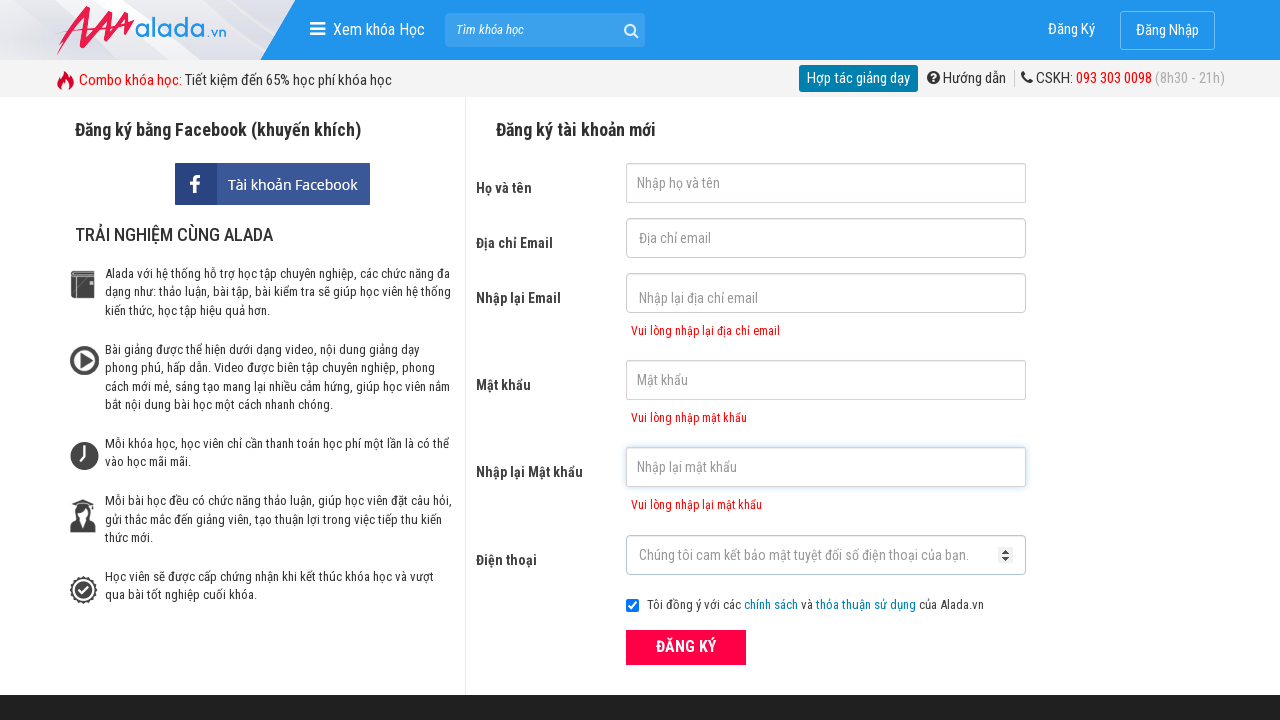

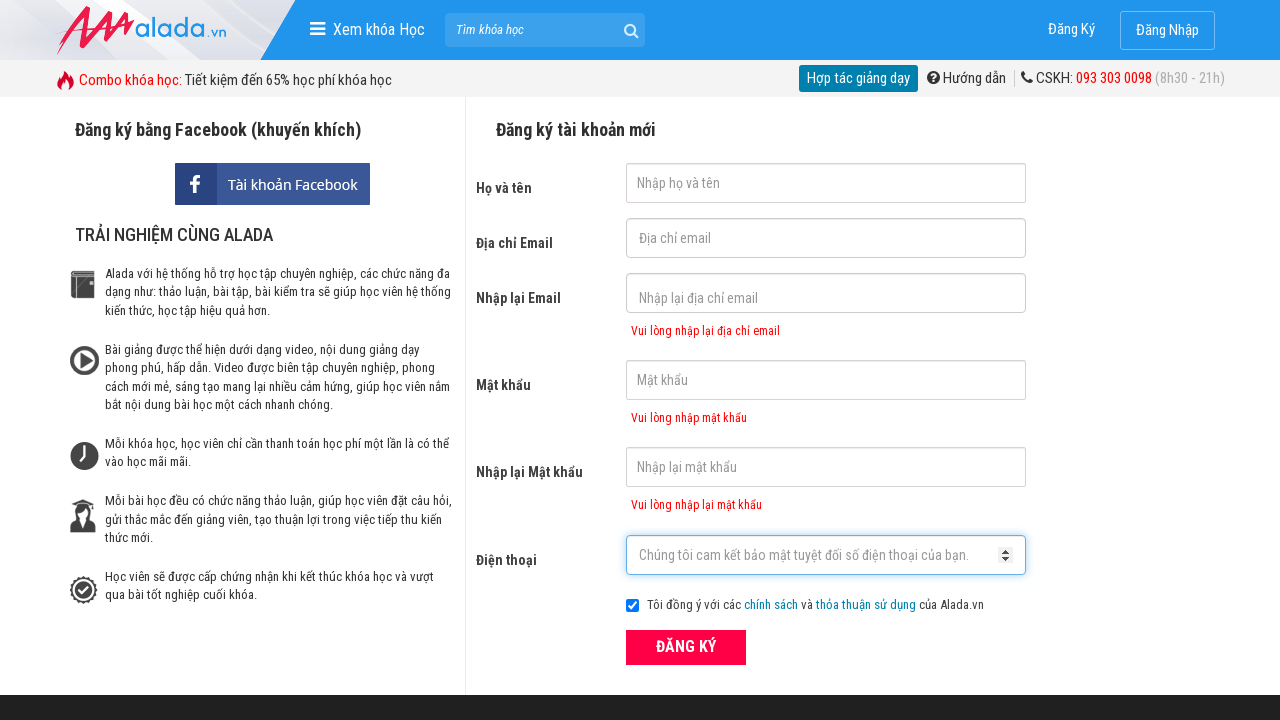